Tests the date picker widget functionality by opening the date picker, selecting a year from dropdown, selecting a month from dropdown, and clicking on a specific date.

Starting URL: https://testautomationpractice.blogspot.com/

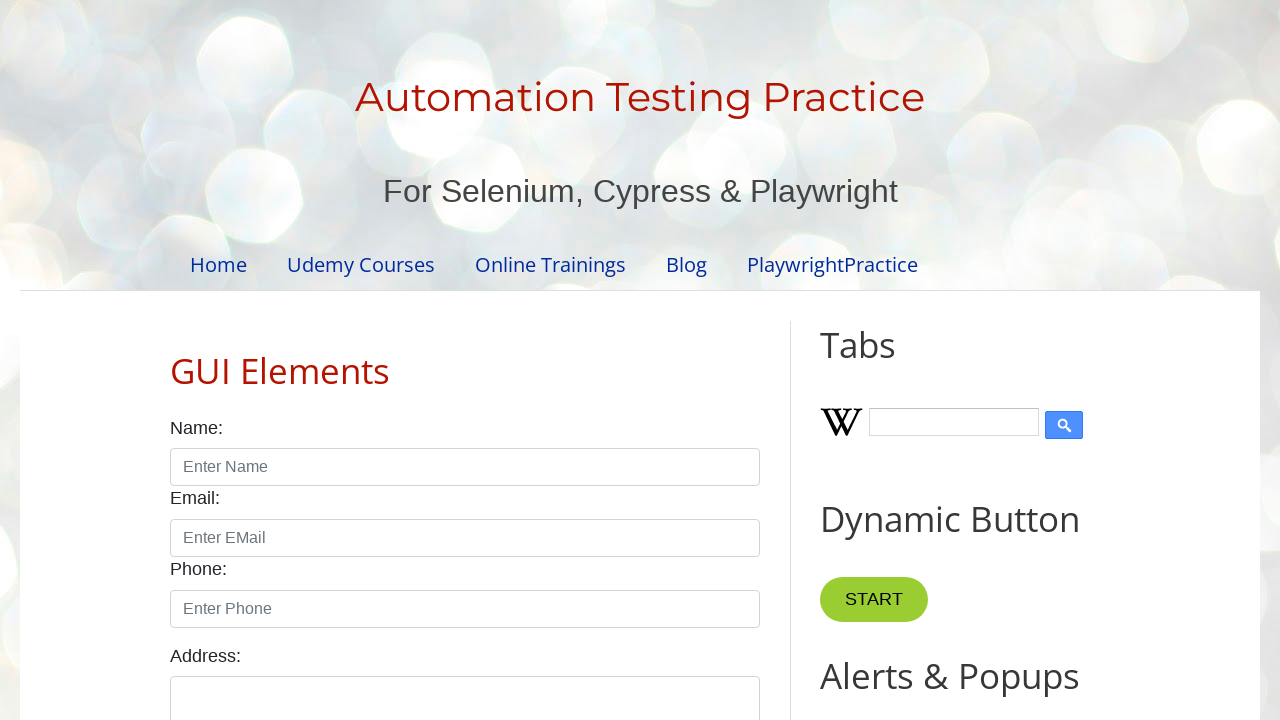

Clicked on date input field to open date picker at (520, 360) on input#txtDate
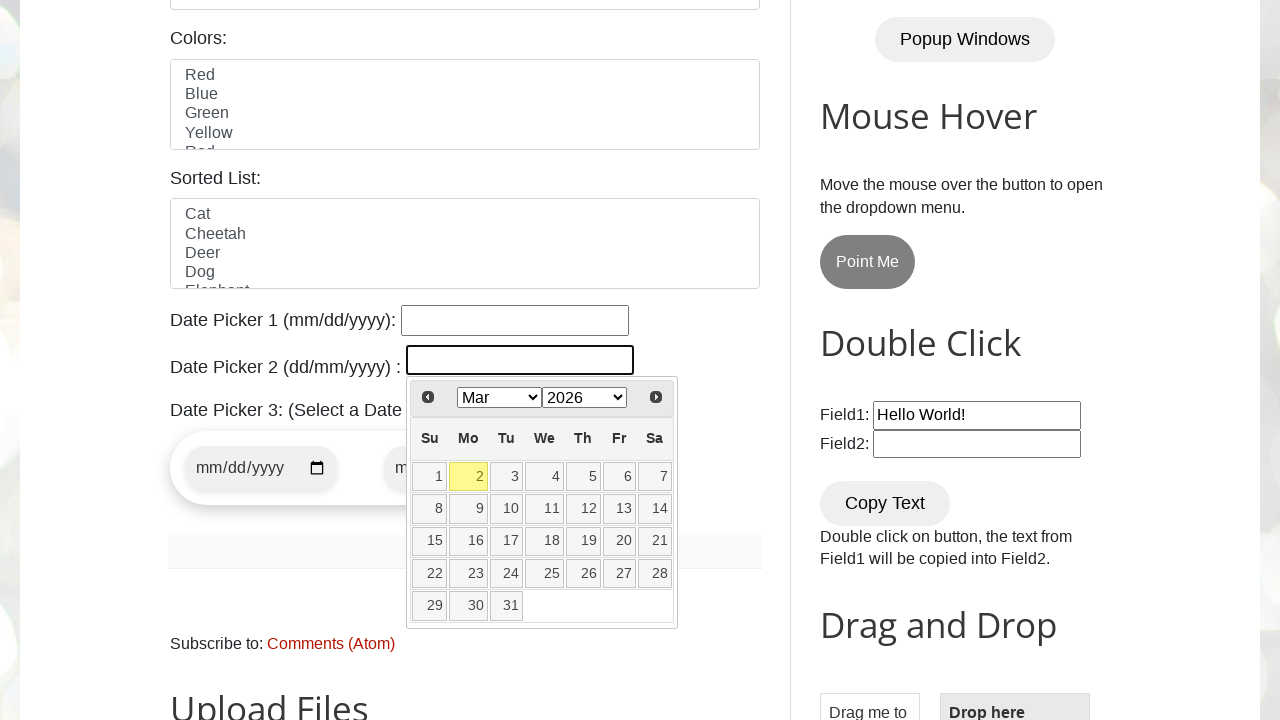

Date picker appeared with year selector
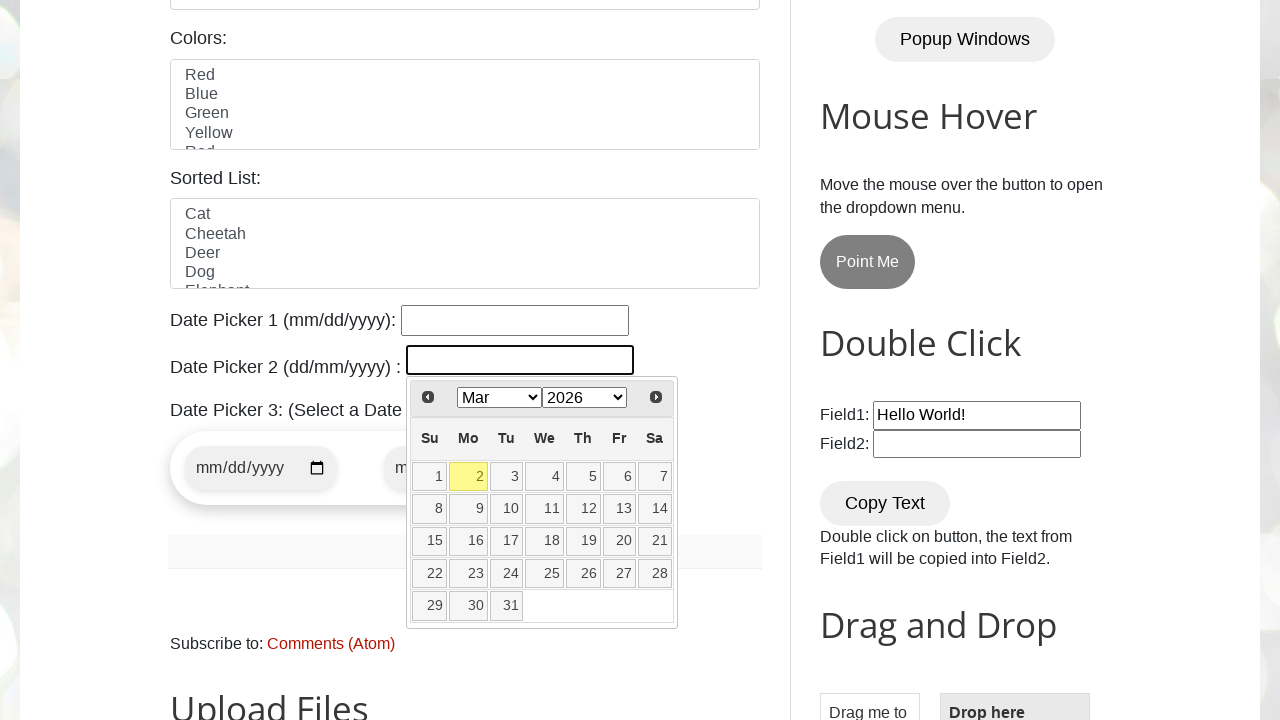

Selected year 2027 from dropdown on select.ui-datepicker-year
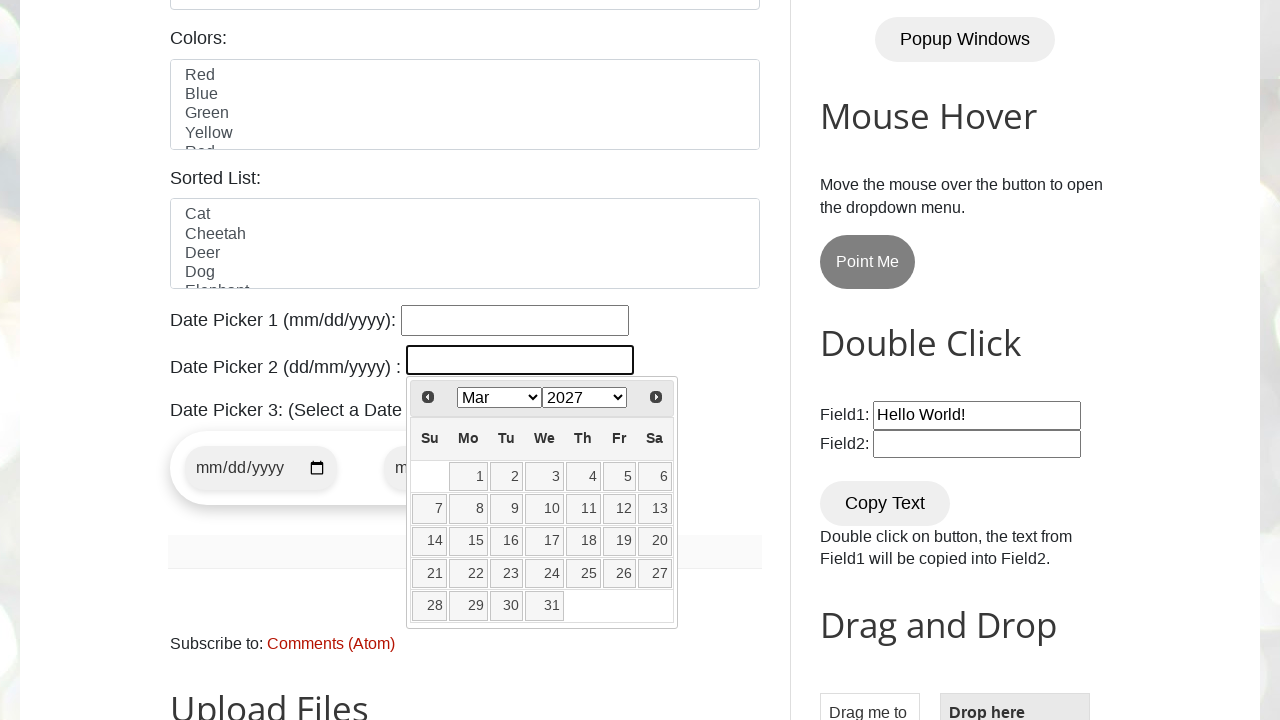

Selected month Sep from dropdown on select.ui-datepicker-month
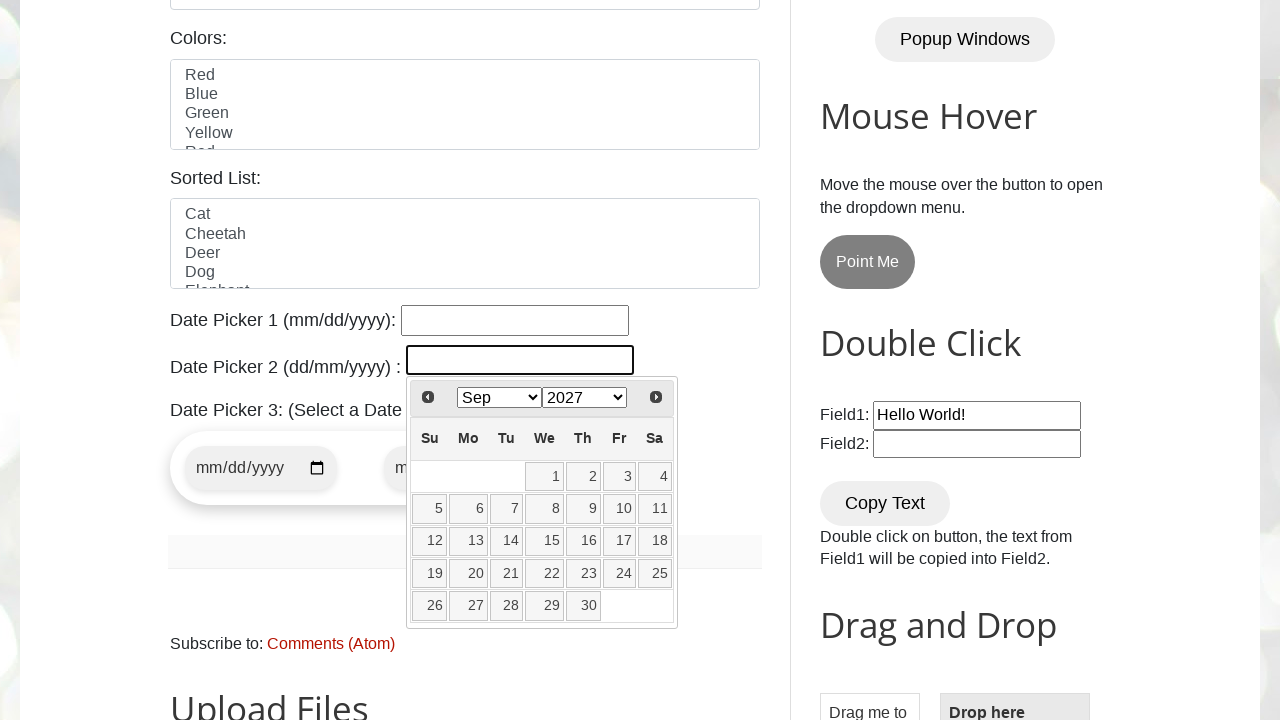

Calendar updated and displayed
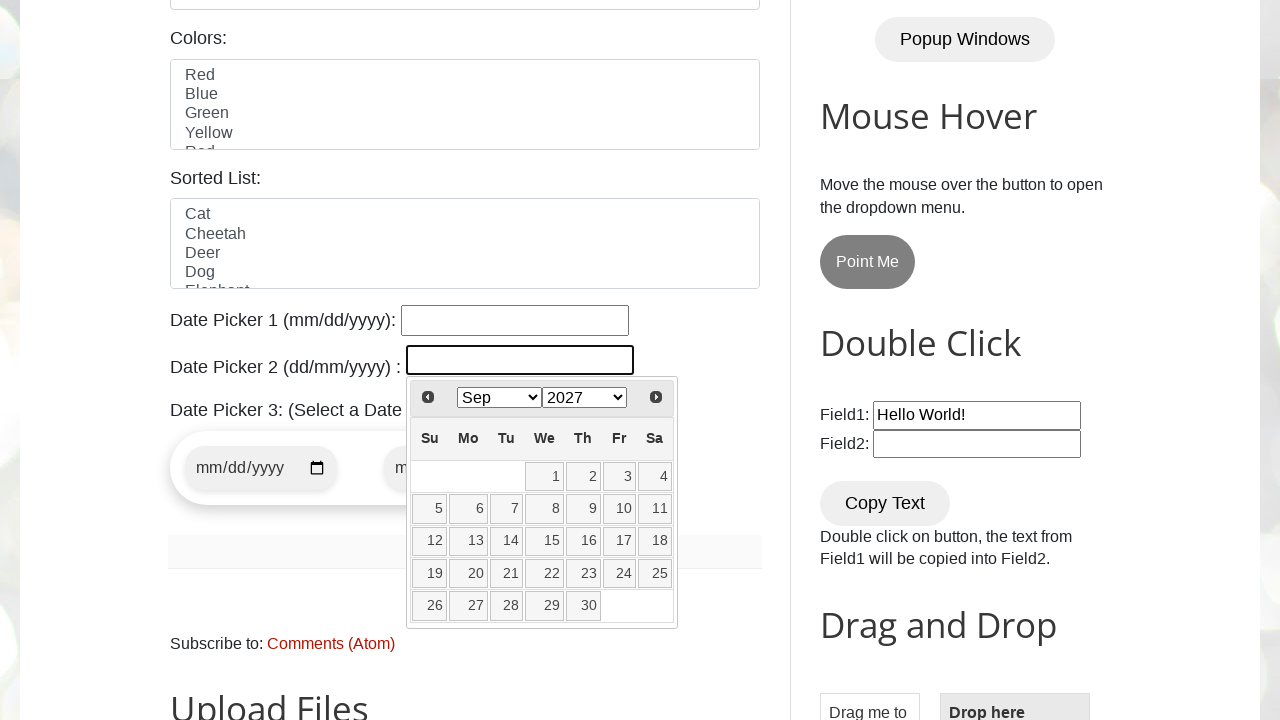

Clicked on date 27 in calendar at (468, 606) on table.ui-datepicker-calendar tbody tr td a >> nth=26
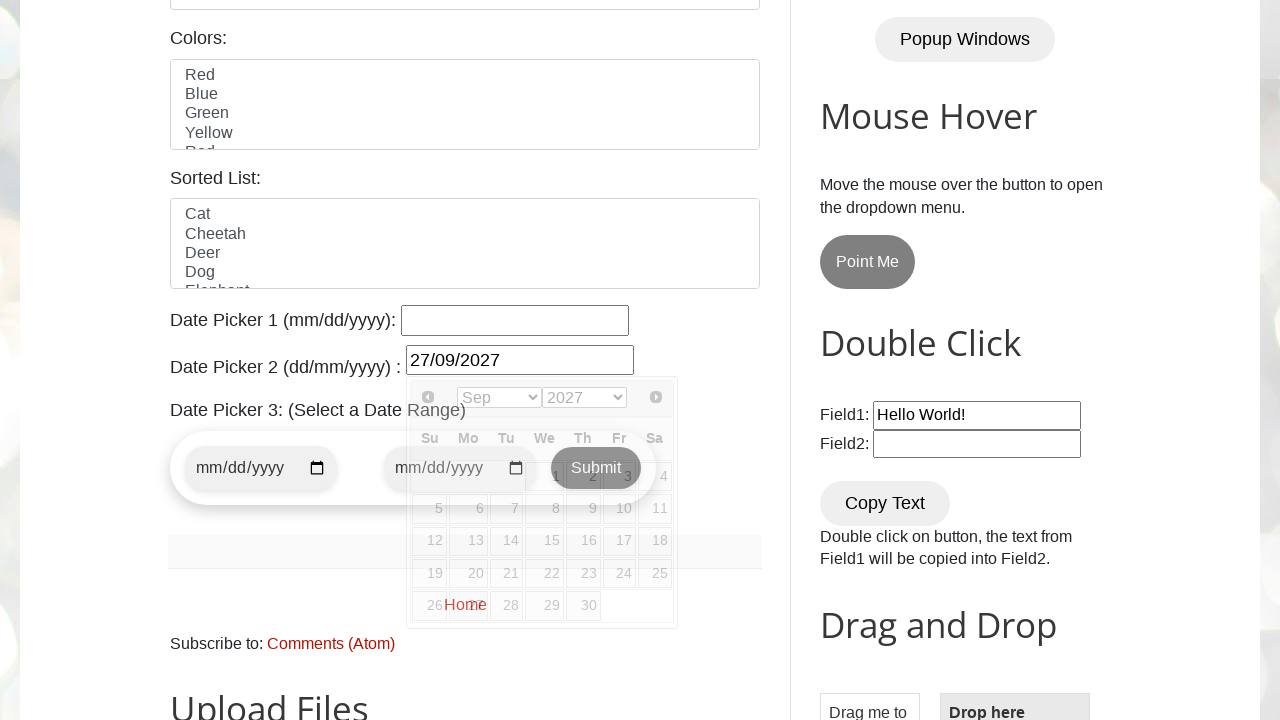

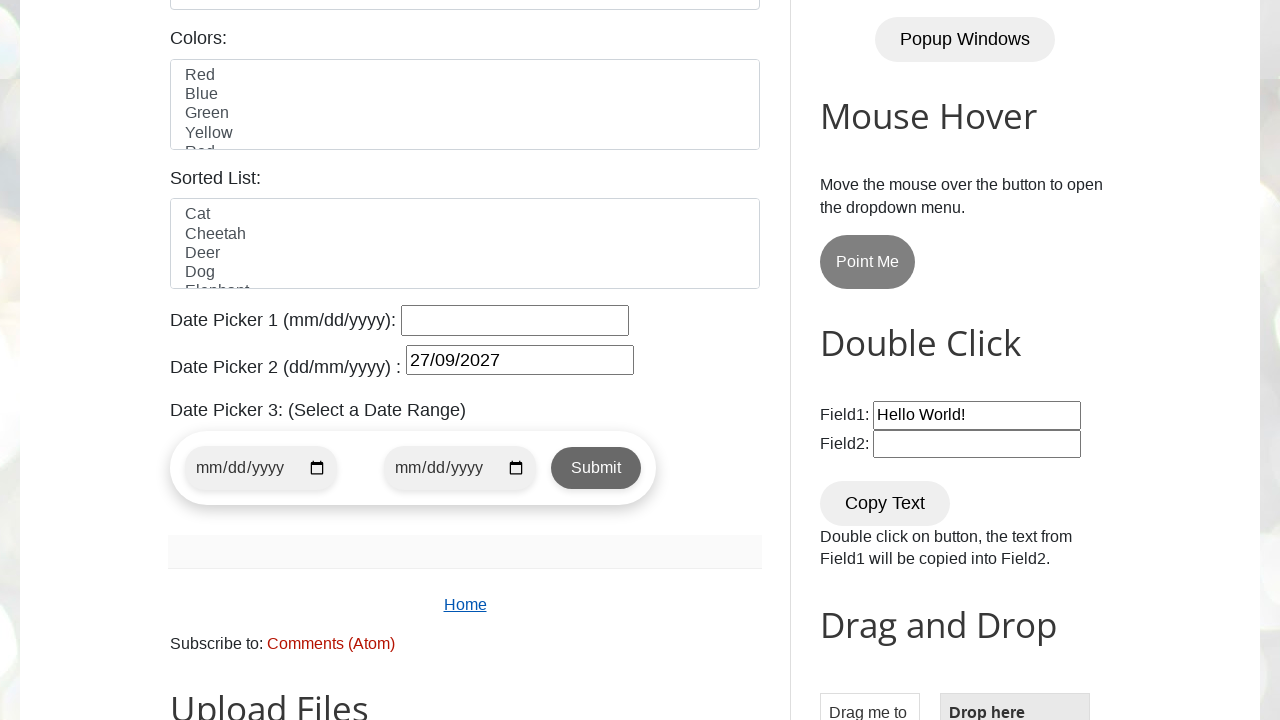